Tests double-click functionality on the Droppable link in the jQuery UI demo page

Starting URL: https://jqueryui.com/

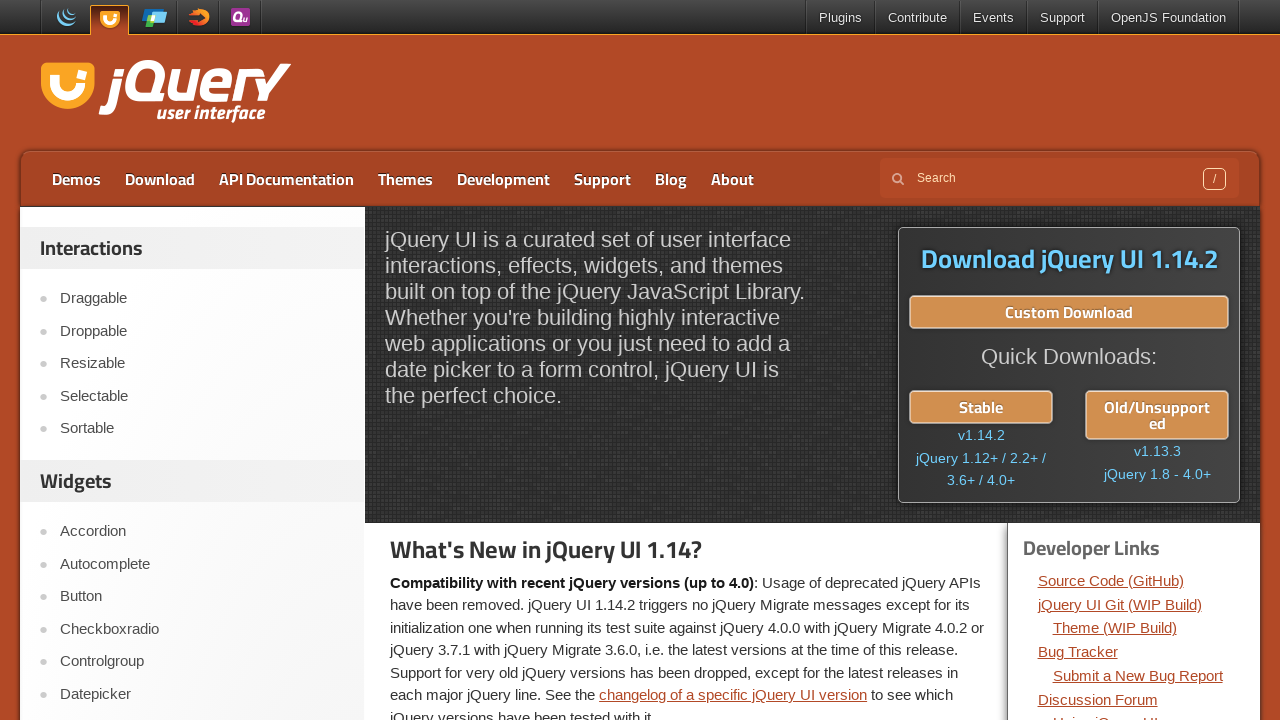

Navigated to jQuery UI demo page
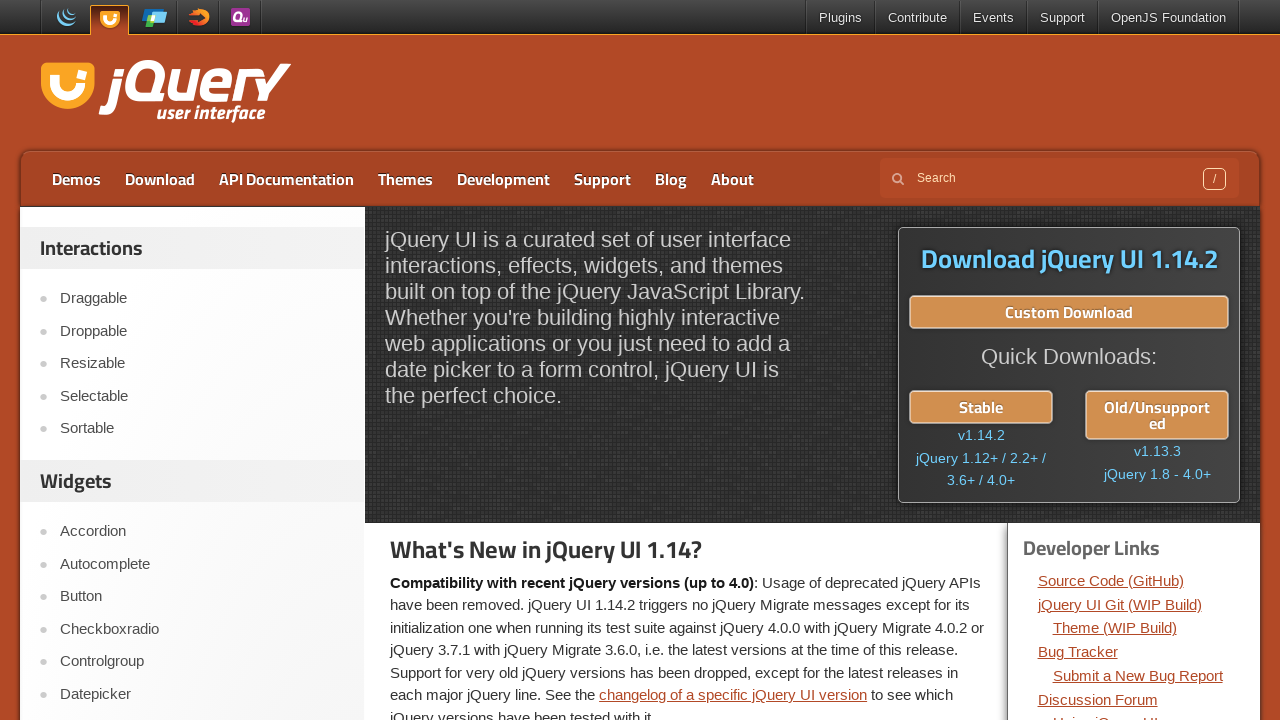

Located the Droppable link element
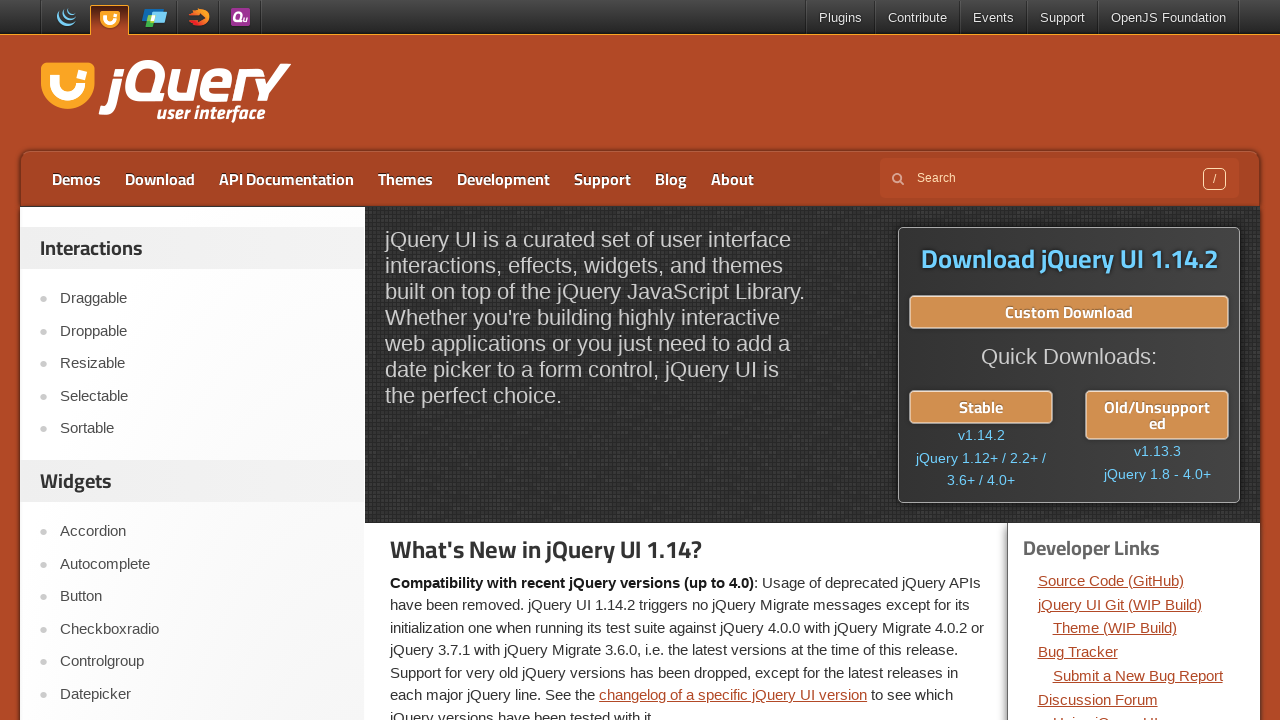

Double-clicked on the Droppable link at (202, 331) on xpath=//a[contains(text(),'Droppable')]
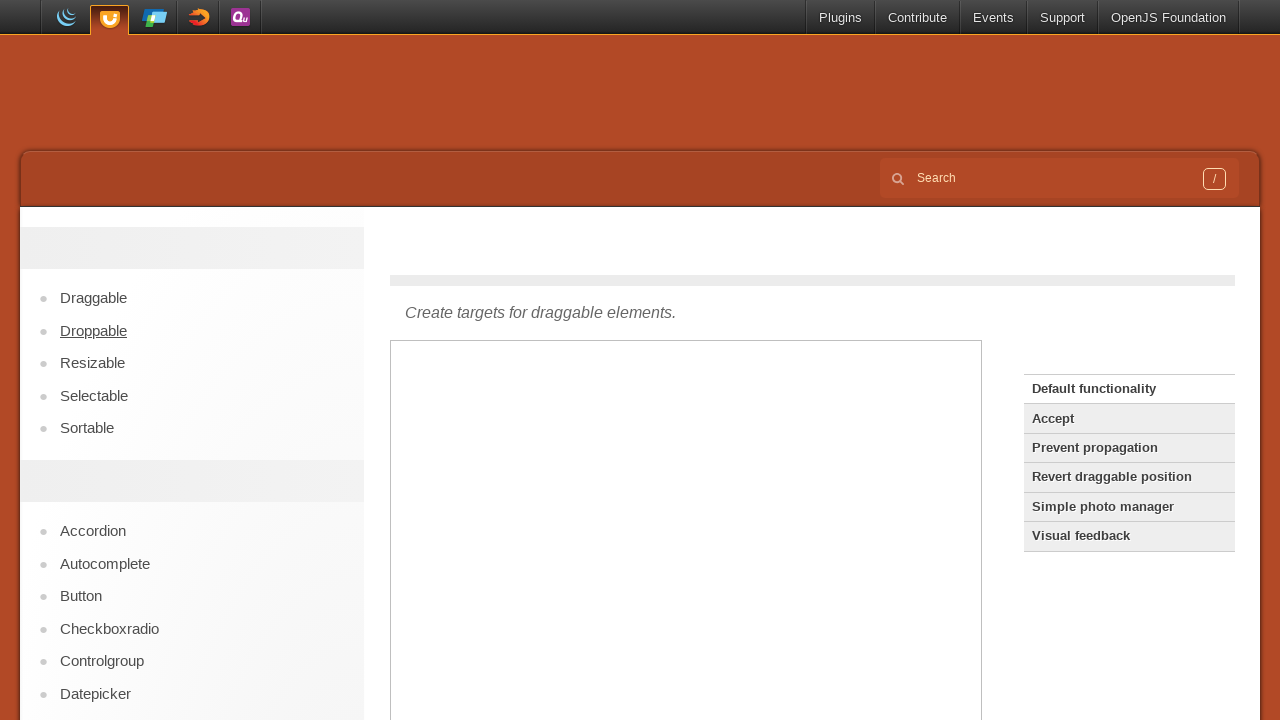

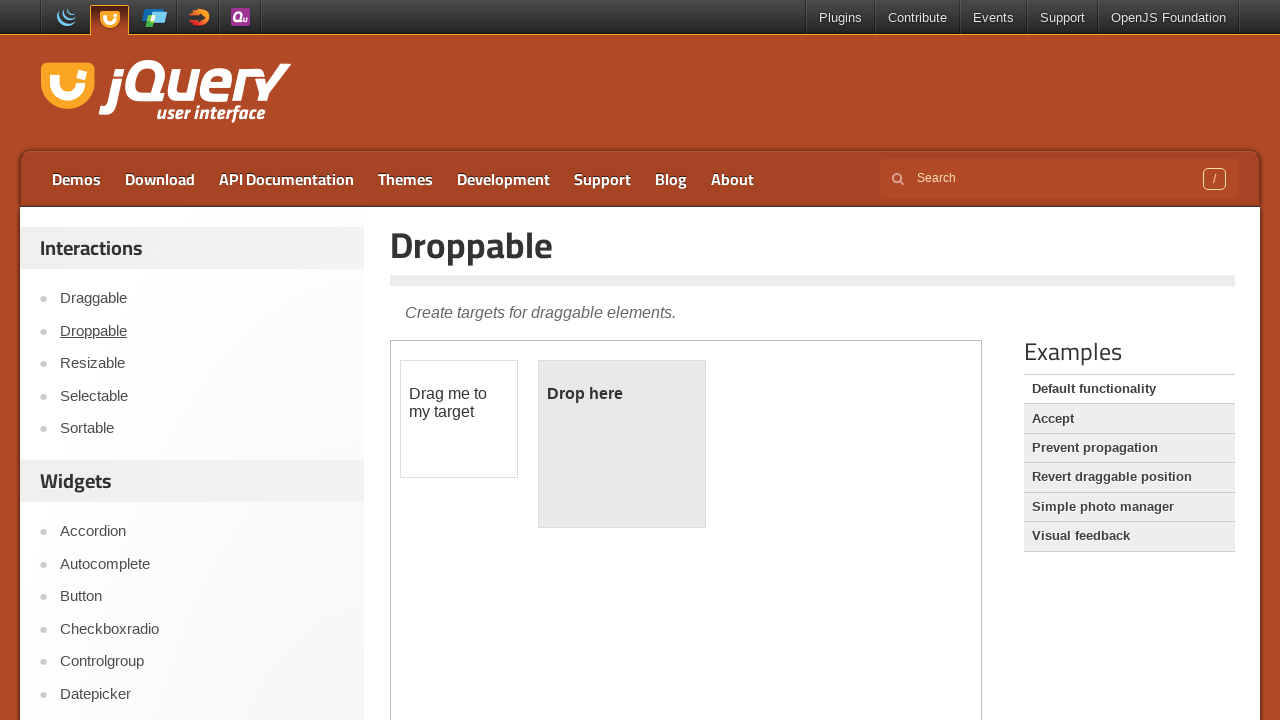